Tests that the Catalog page listing shows exactly 3 cats with correct text for the third cat

Starting URL: https://cs1632.appspot.com/

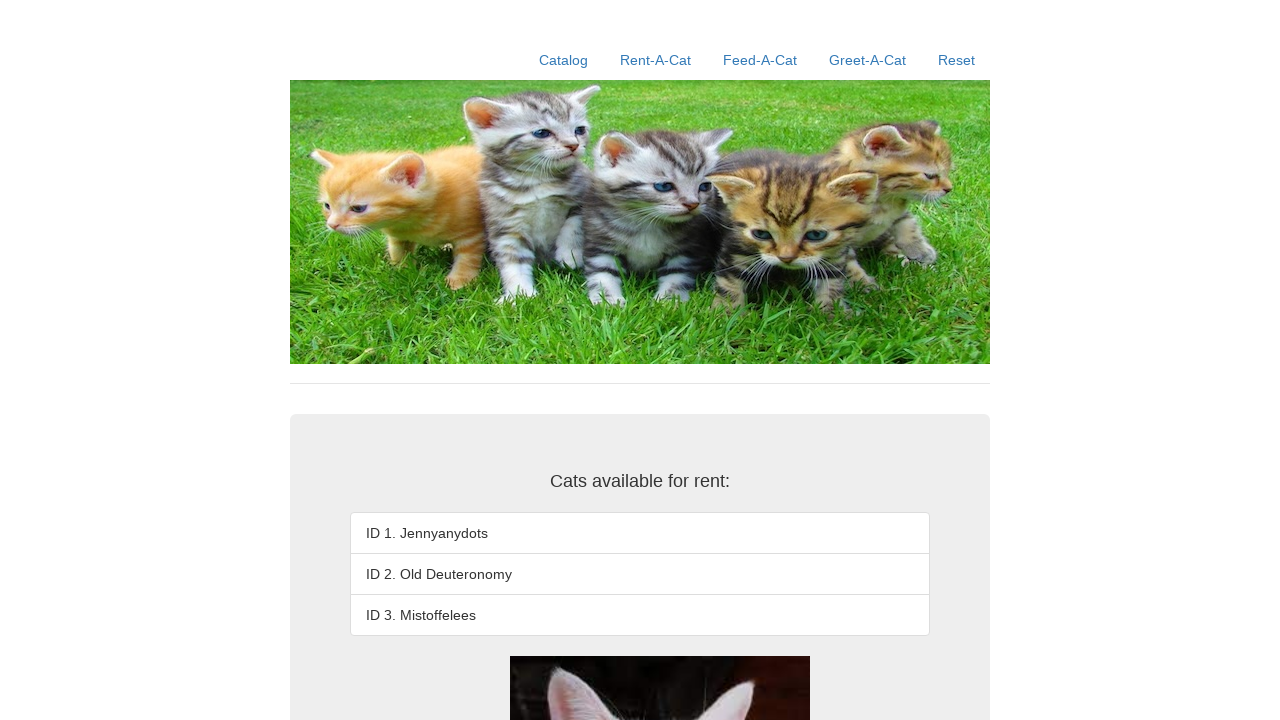

Reset state by clearing cookies
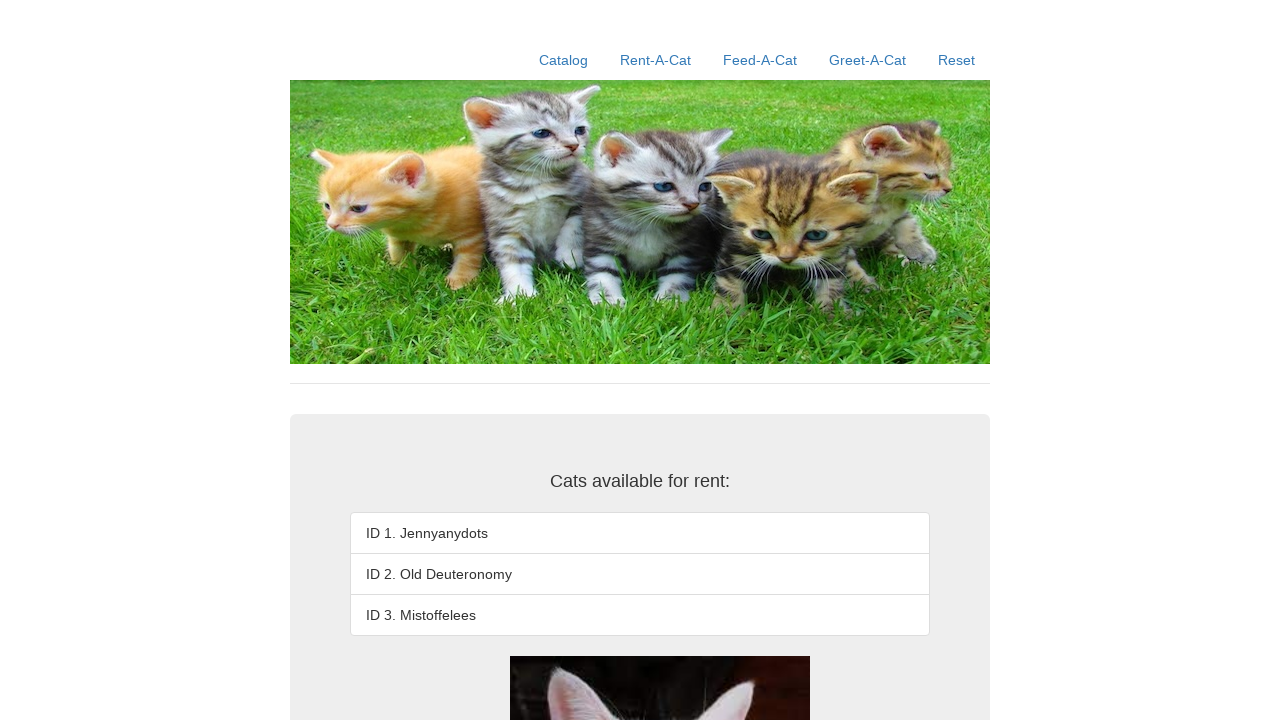

Clicked Catalog link at (564, 60) on a:has-text('Catalog')
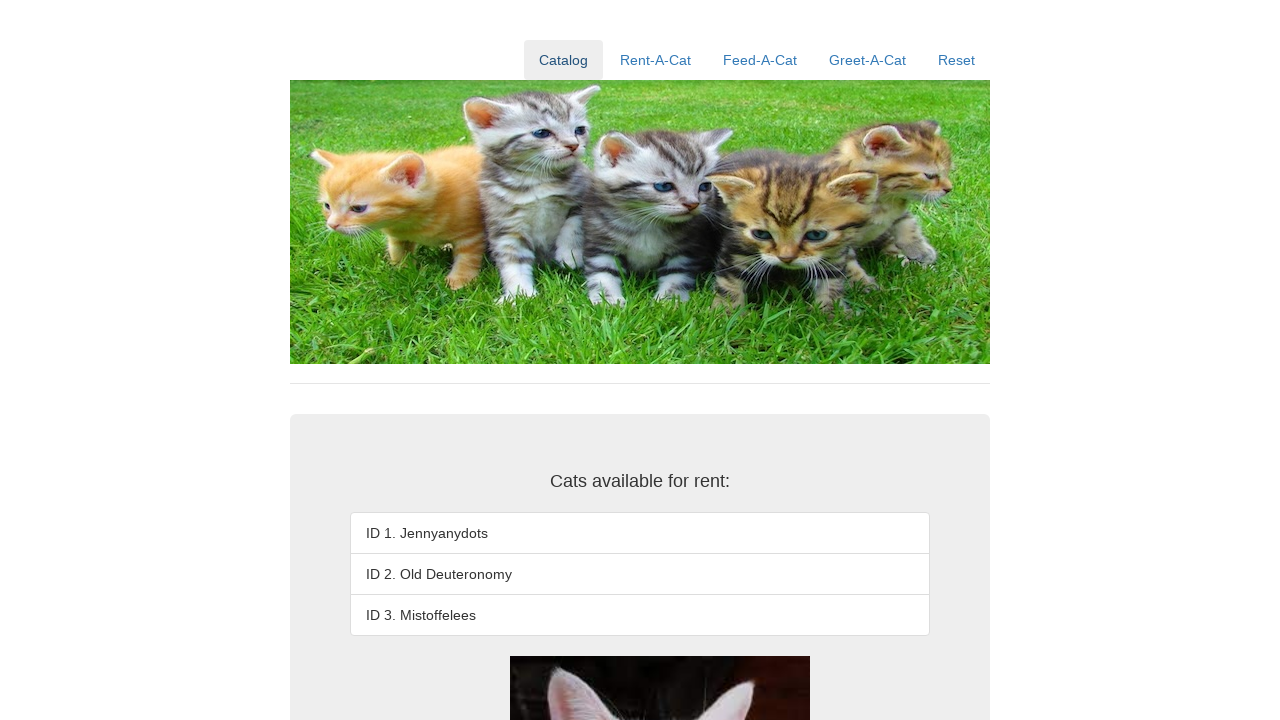

Waited for third list item to load
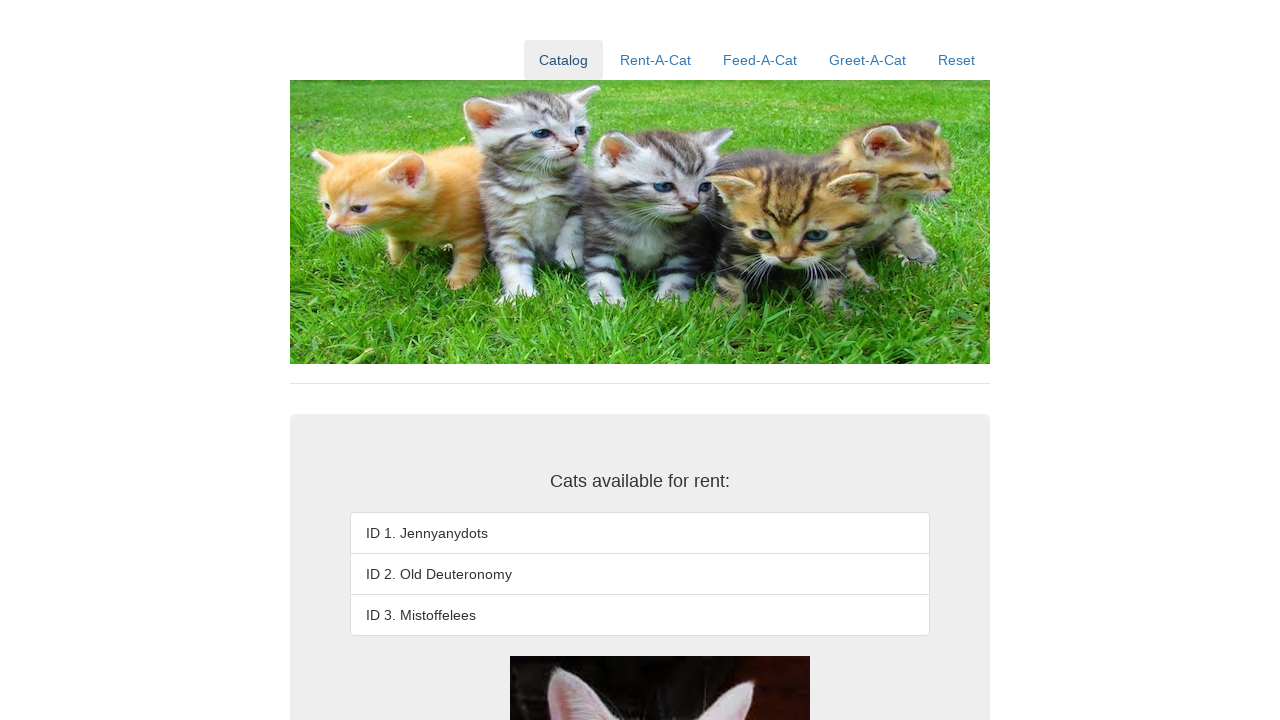

Verified third list item exists
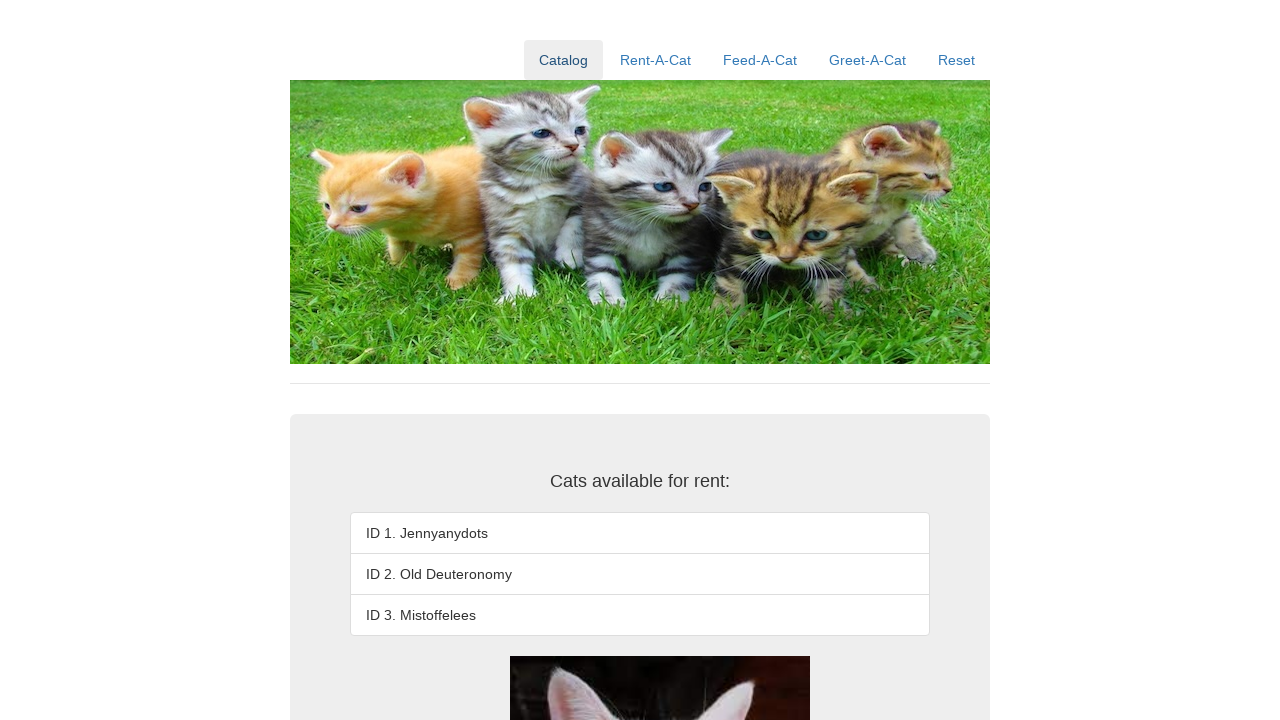

Verified fourth list item does not exist (exactly 3 cats shown)
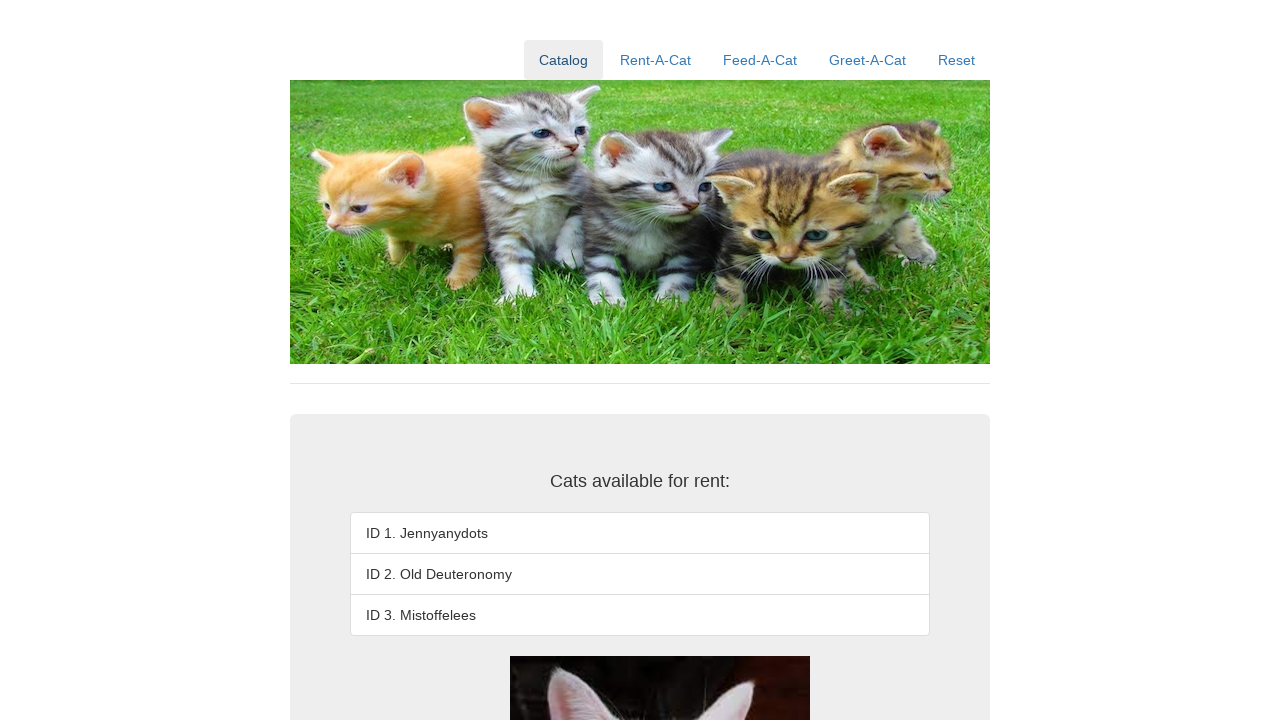

Verified third cat text is 'ID 3. Mistoffelees'
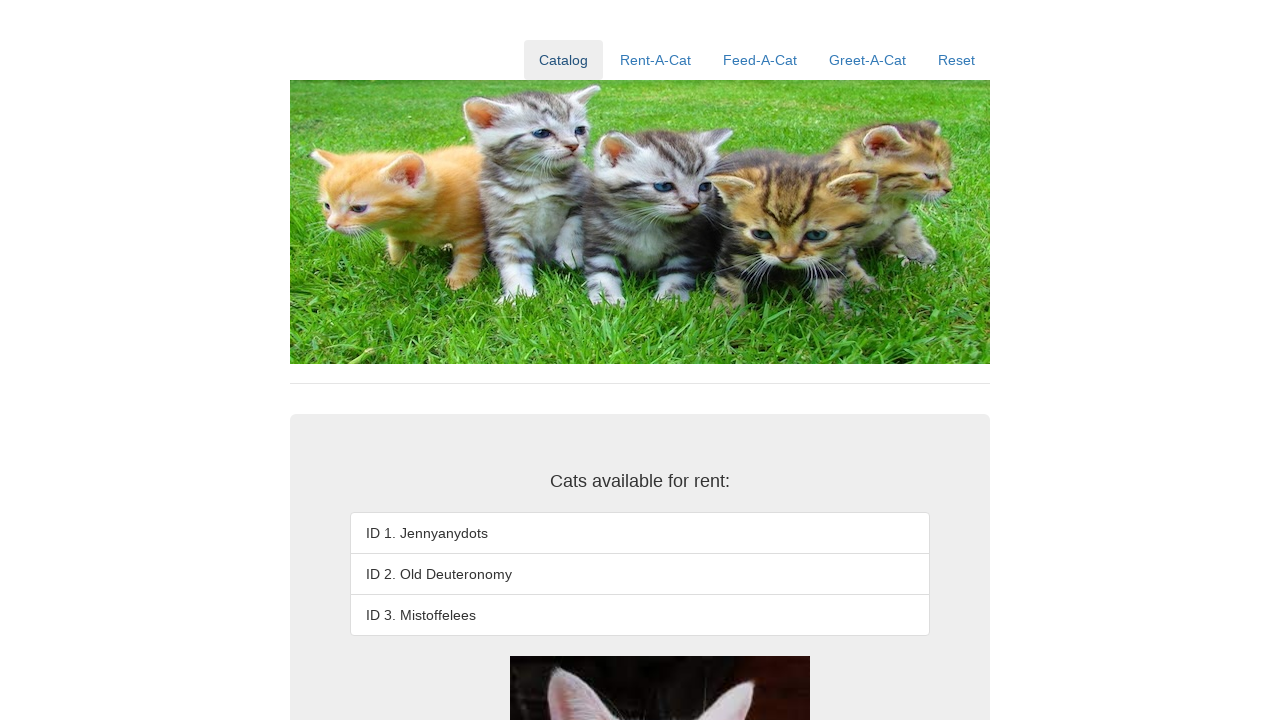

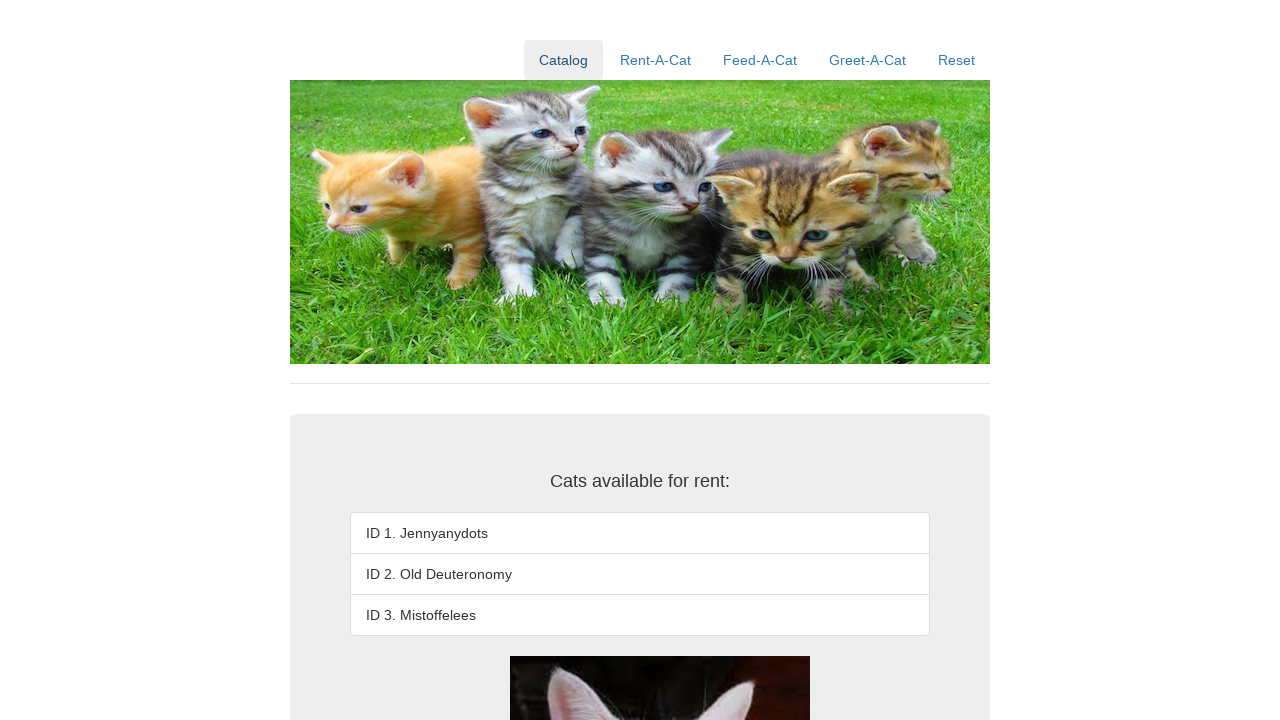